Tests basic accessibility of a personal Weebly website by navigating to the homepage and verifying the page loads successfully by checking the page title.

Starting URL: http://rfogle.weebly.com

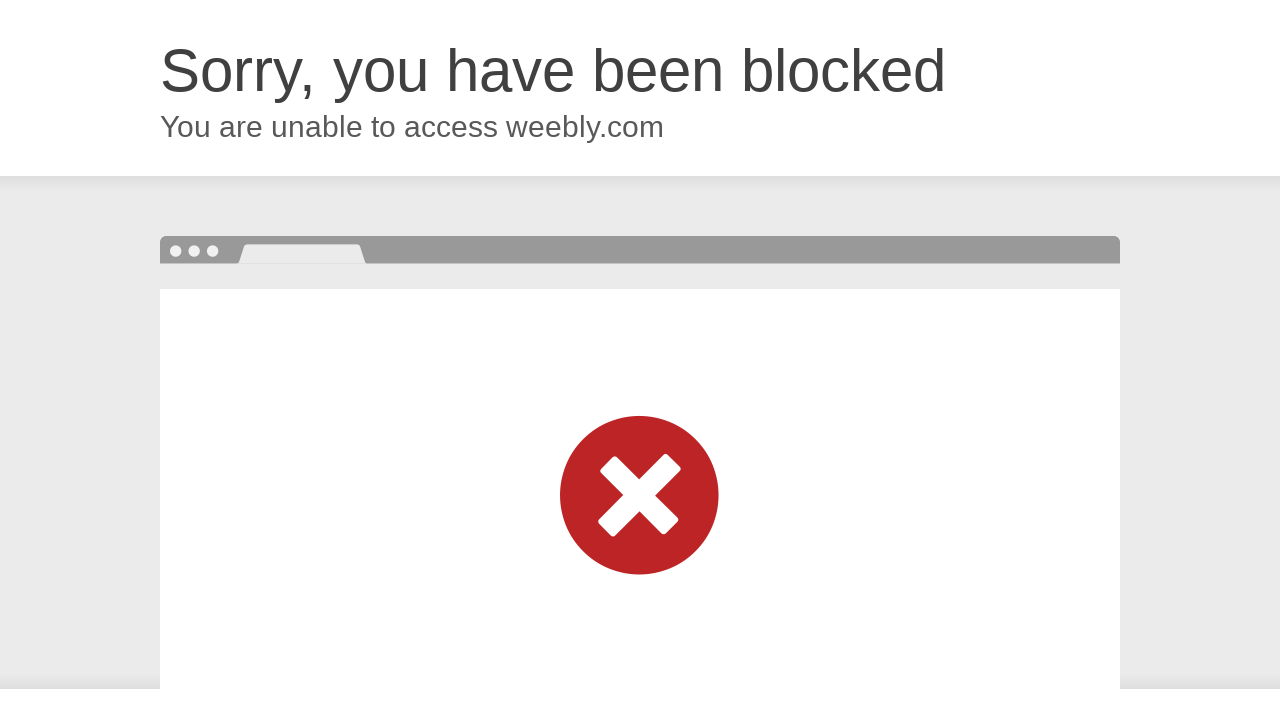

Set viewport size to 1920x1080
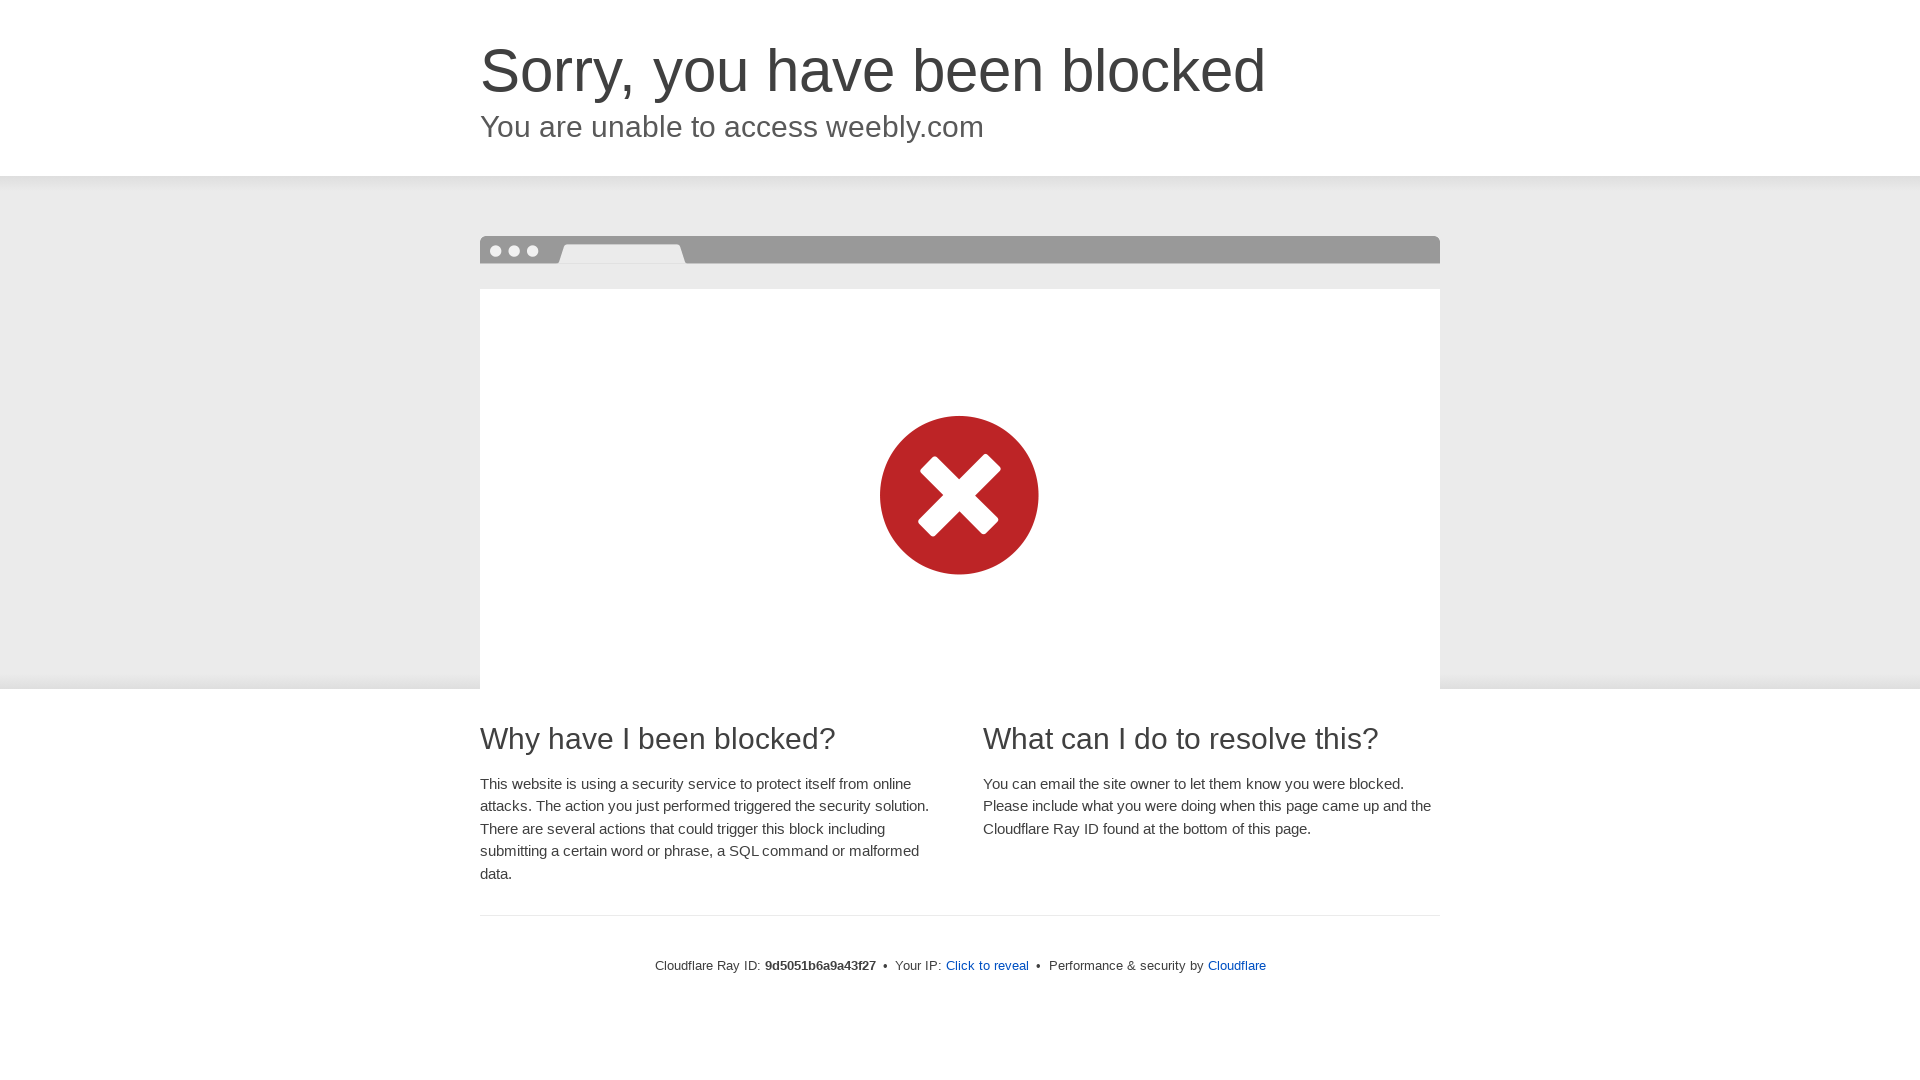

Waited for page DOM to finish loading
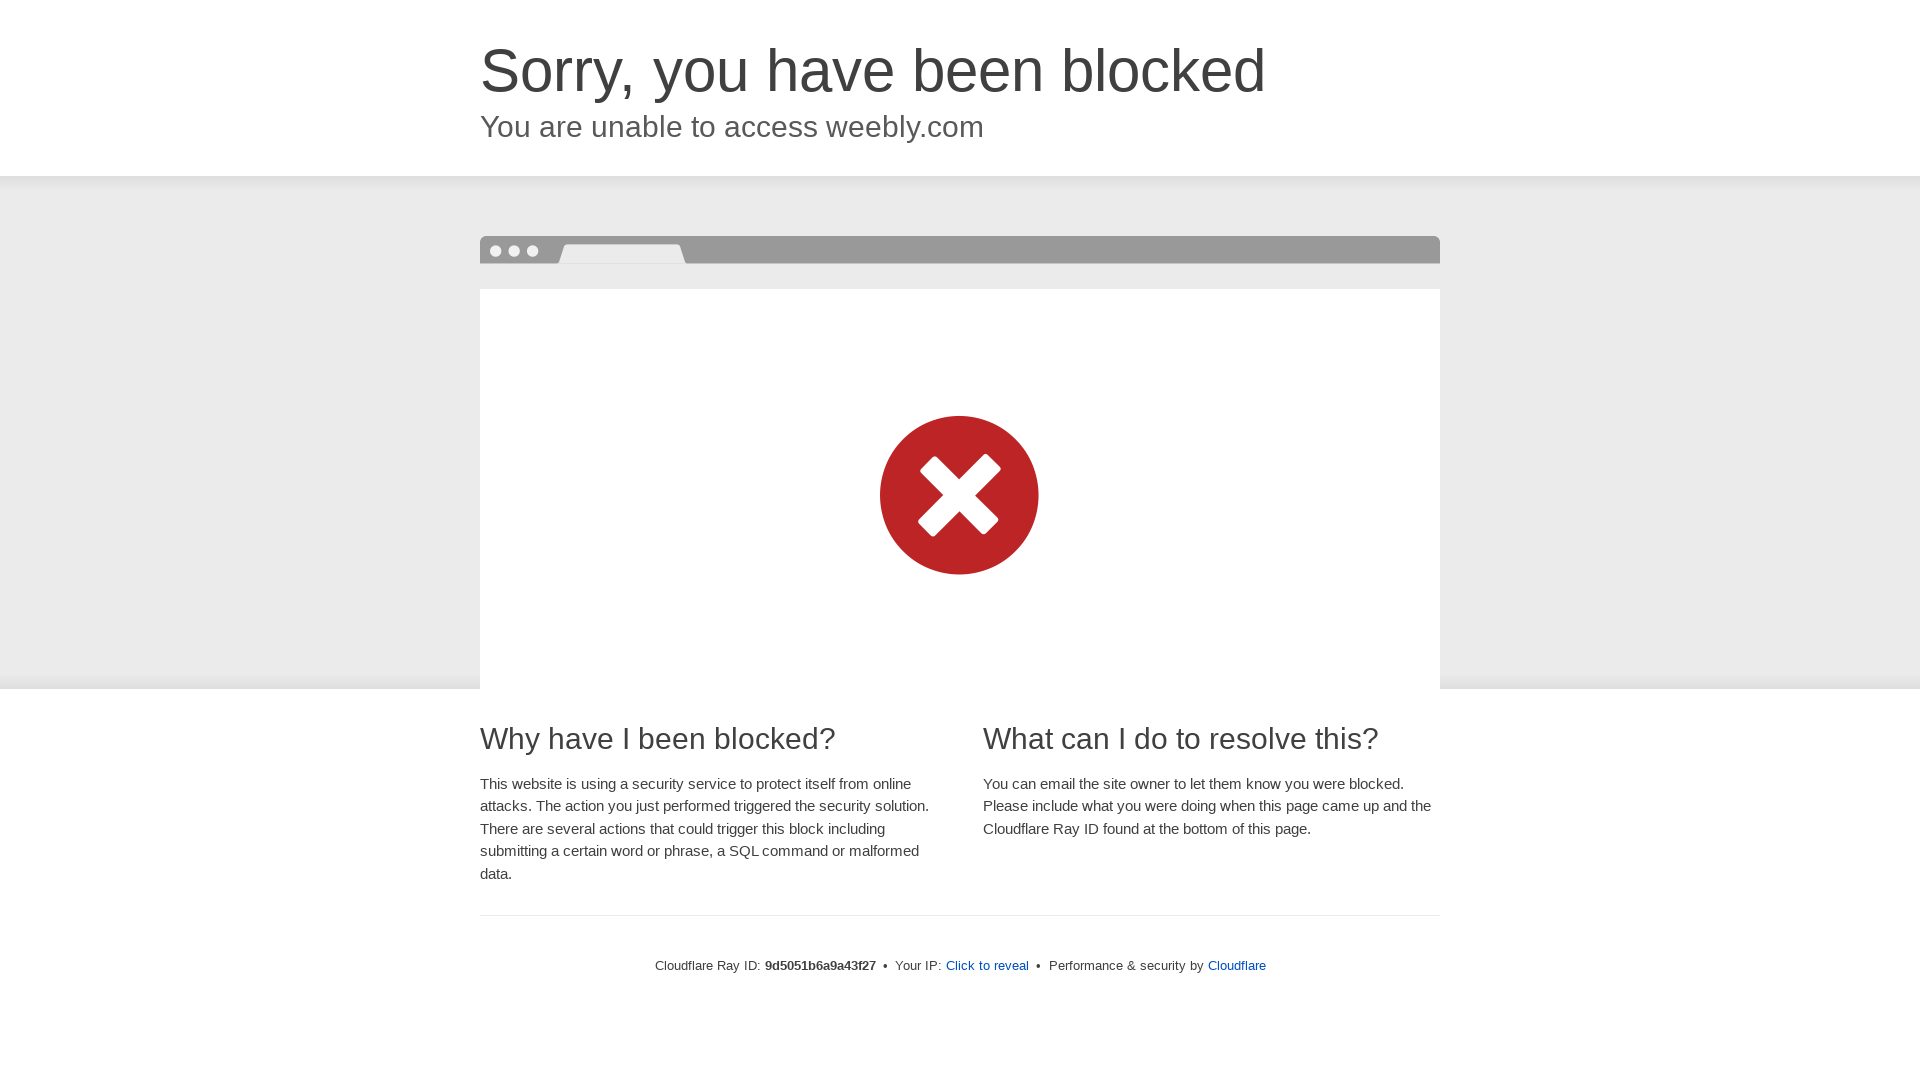

Retrieved page title: Attention Required! | Cloudflare
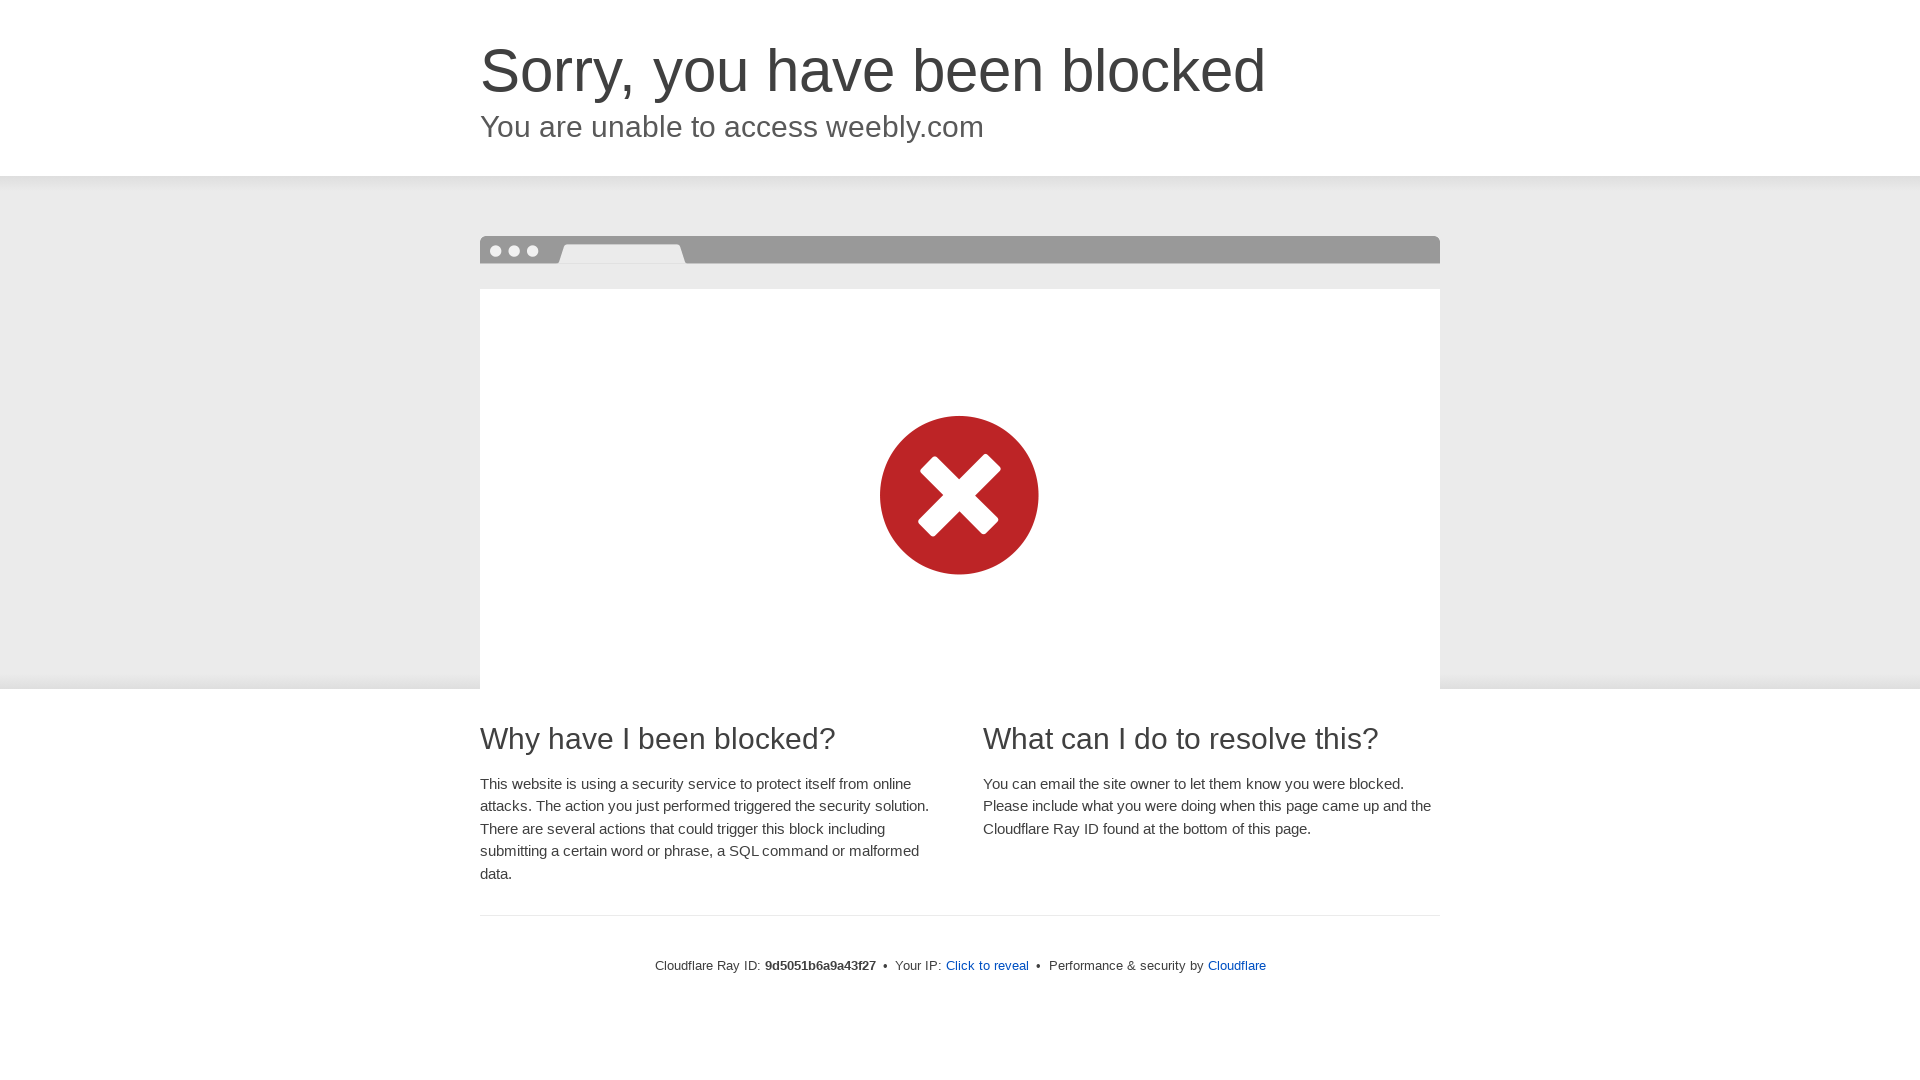

Verified body element is present on page
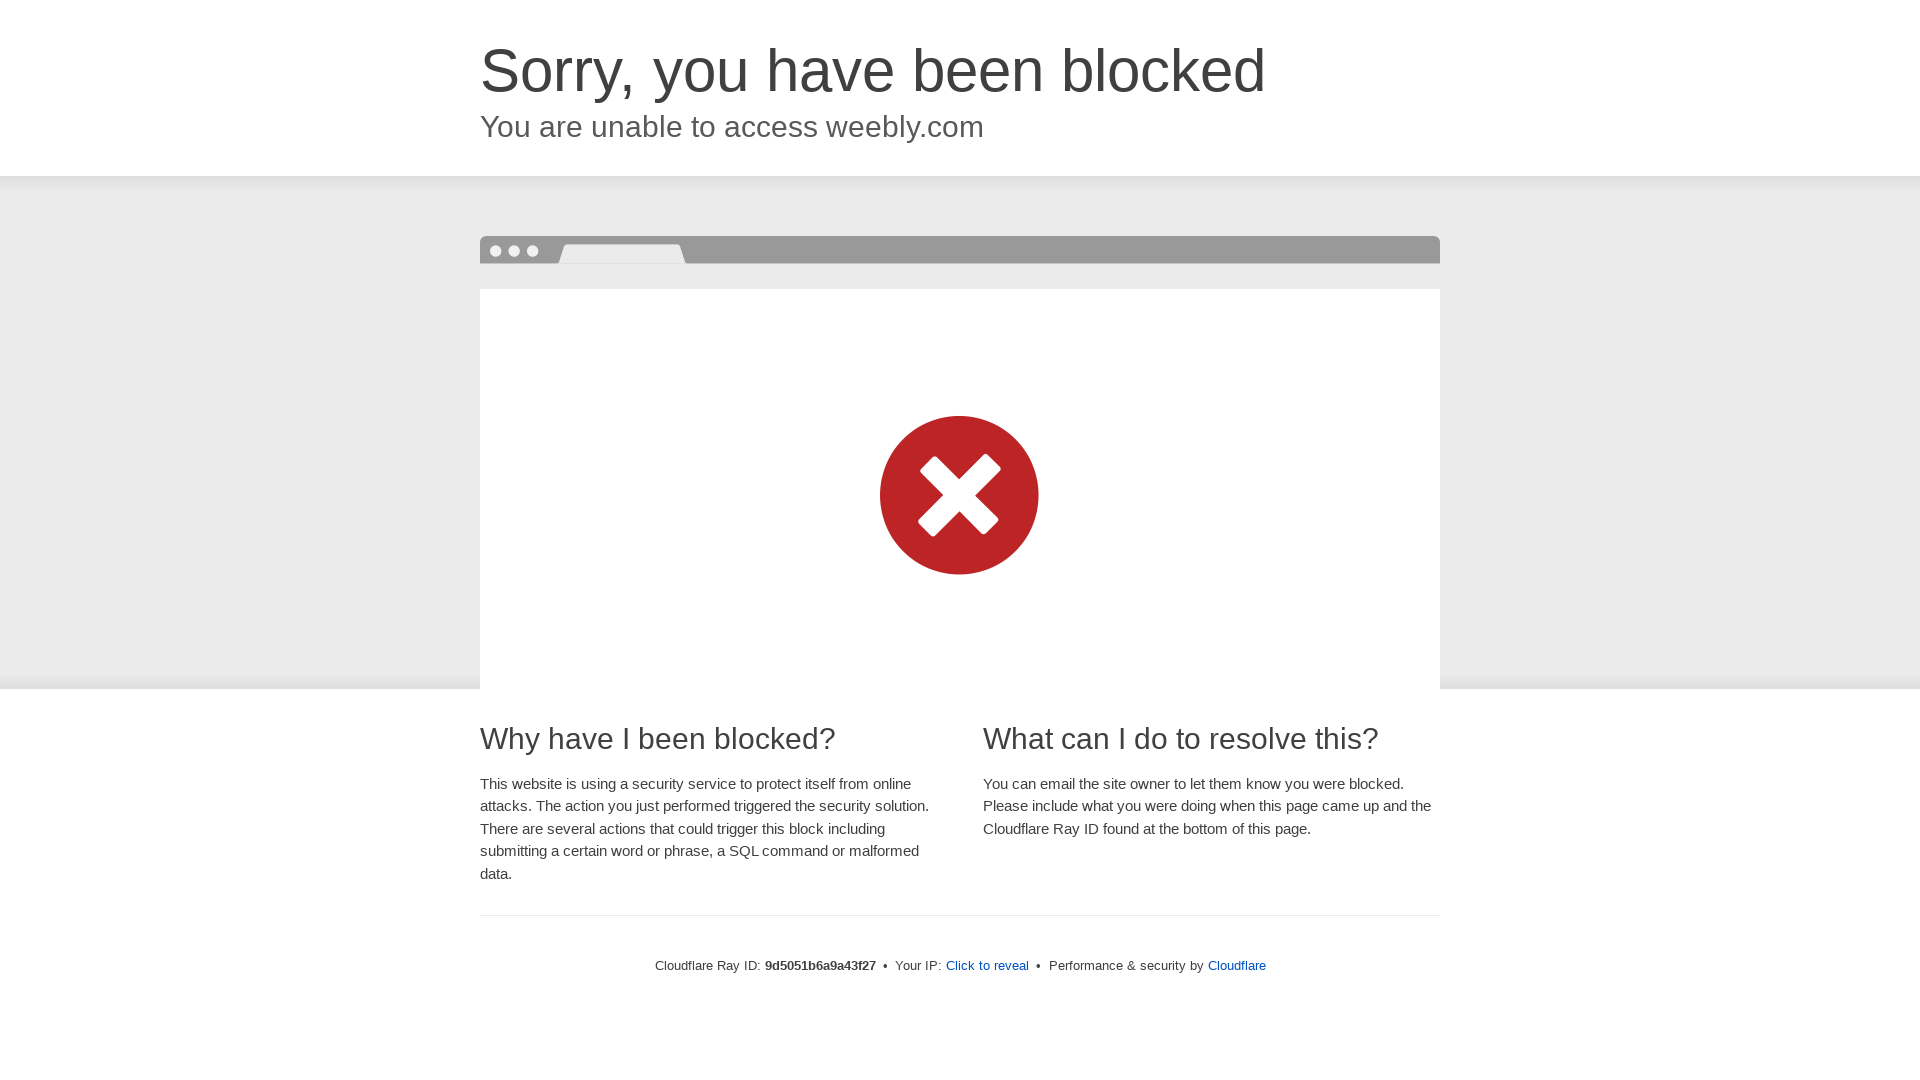

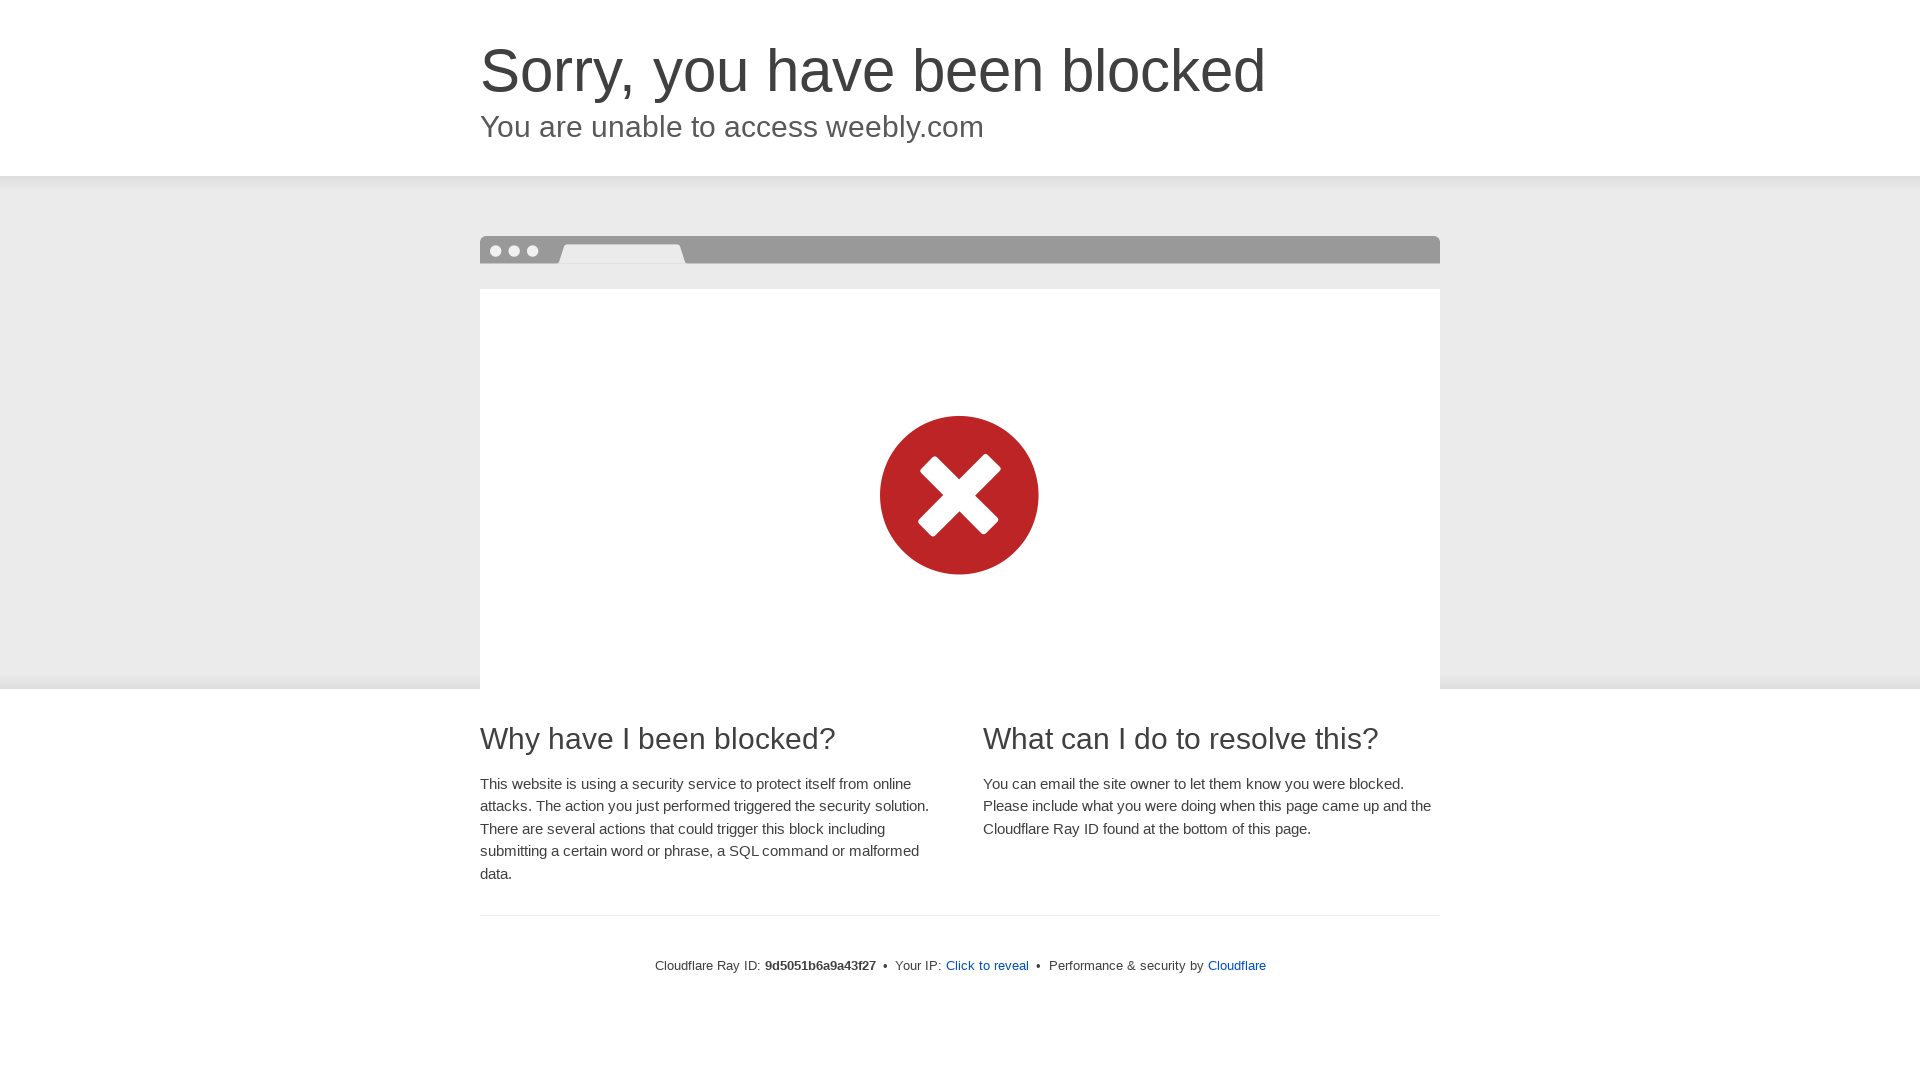